Performs a right-click context menu action on the license link element and simulates pressing the 'L' key

Starting URL: https://timetracker.ctepl.com/actitime/login.do

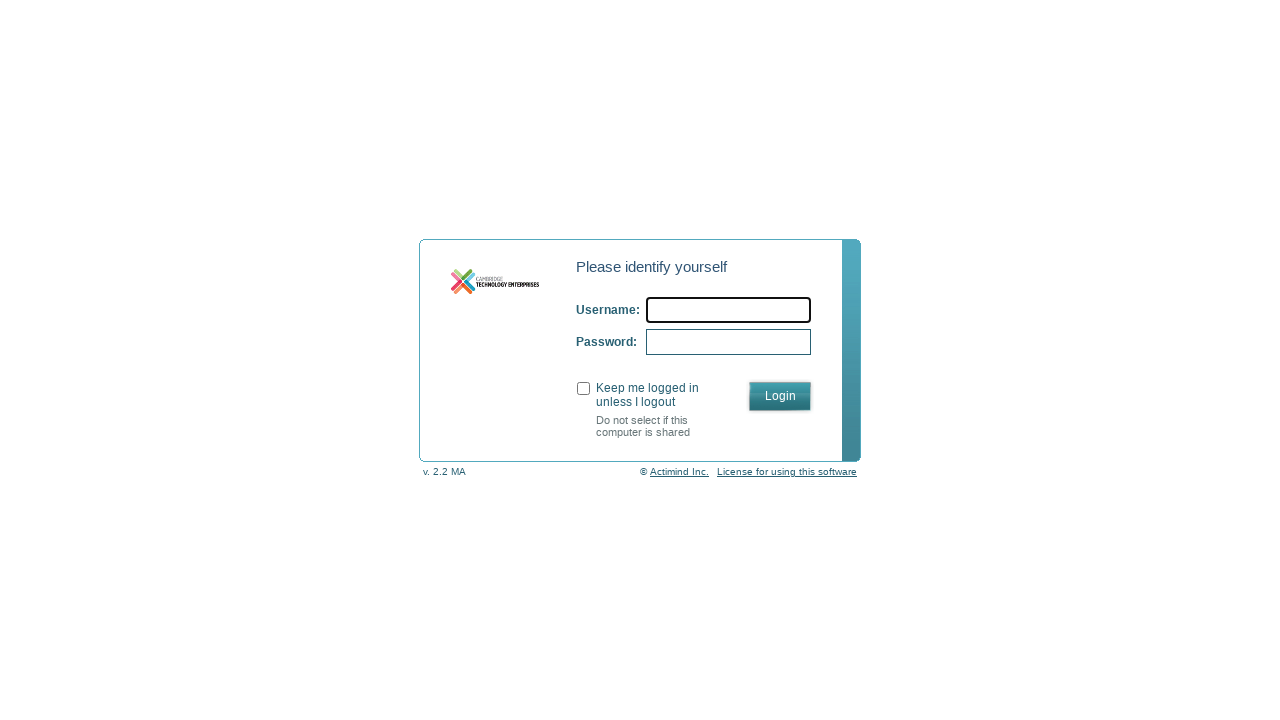

Located the license link element
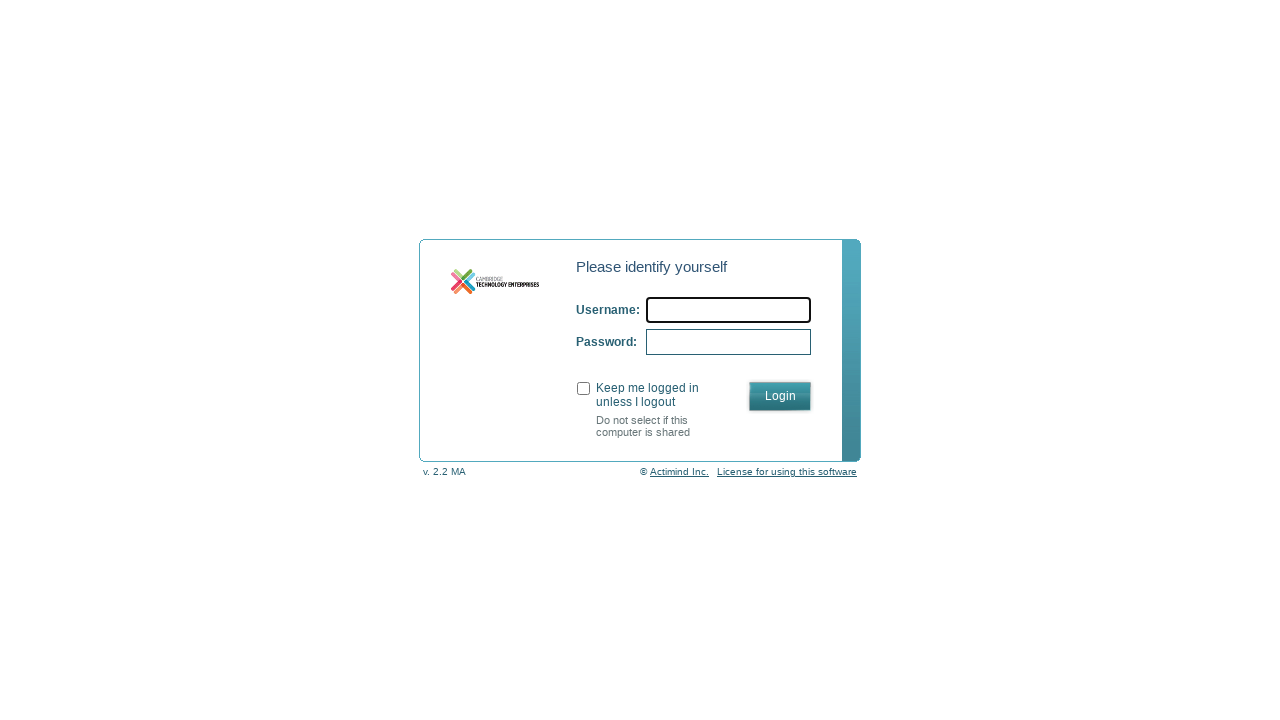

Performed right-click context menu action on the license link element at (787, 472) on #licenseLink
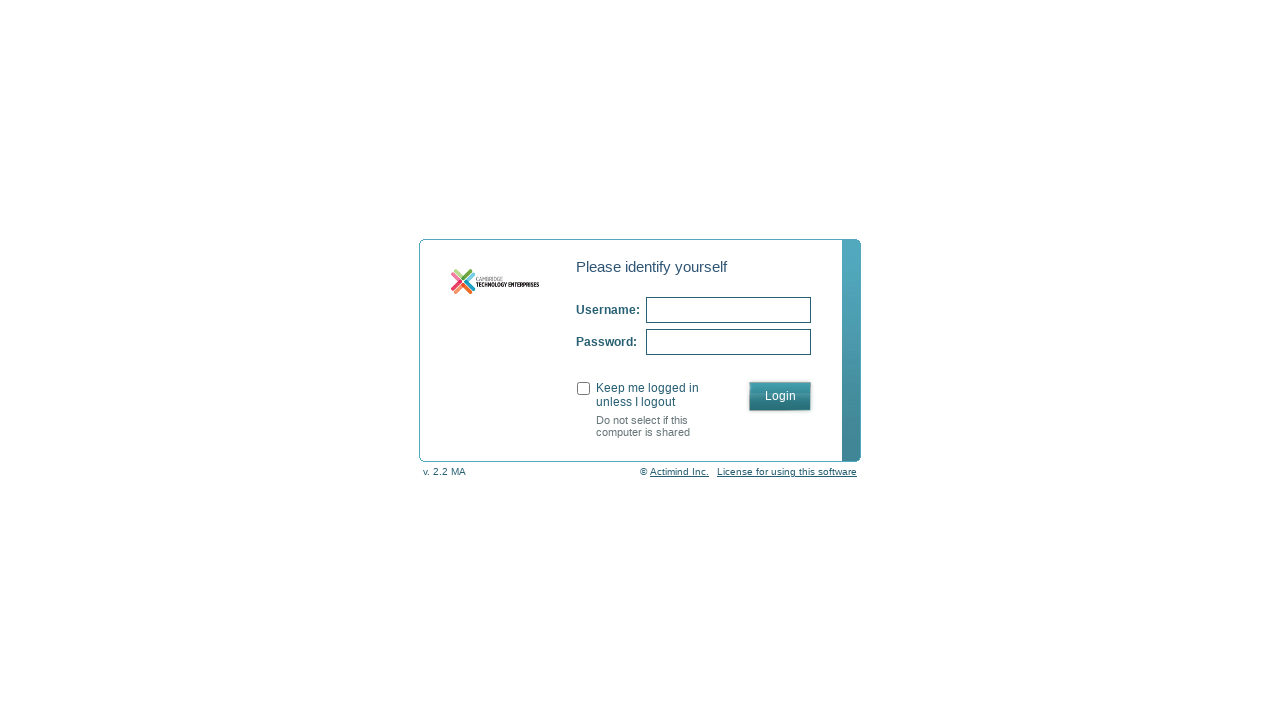

Pressed 'L' key to open link in new tab from context menu
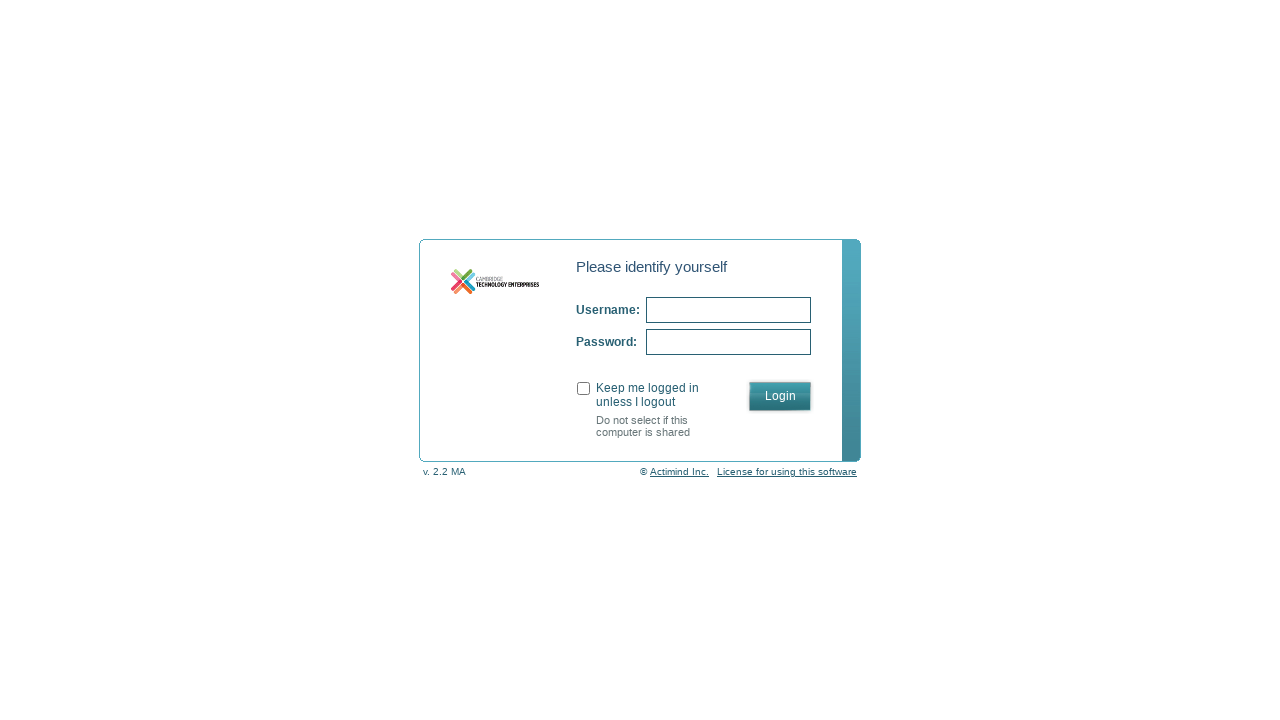

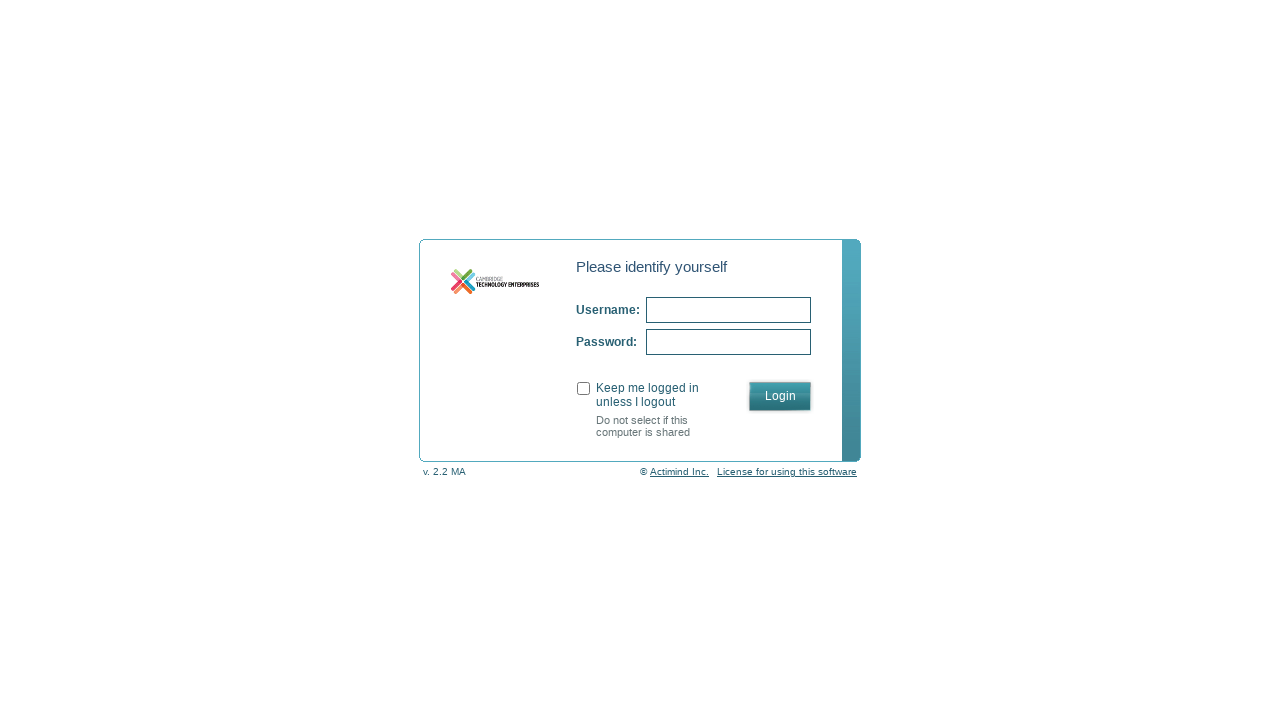